Verifies that an entry ad modal appears on first page load, waits for it to become clickable, then closes it by clicking the modal footer button.

Starting URL: https://the-internet.herokuapp.com/entry_ad

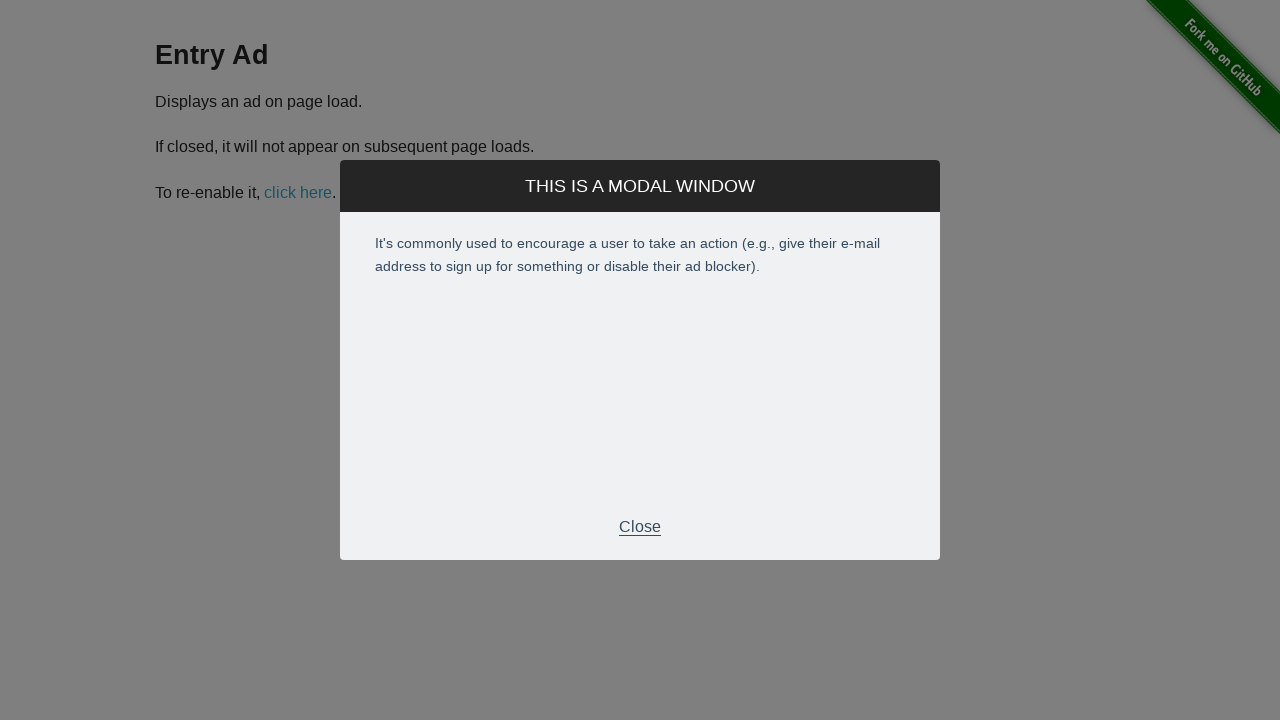

Entry ad modal appeared and became visible on page load
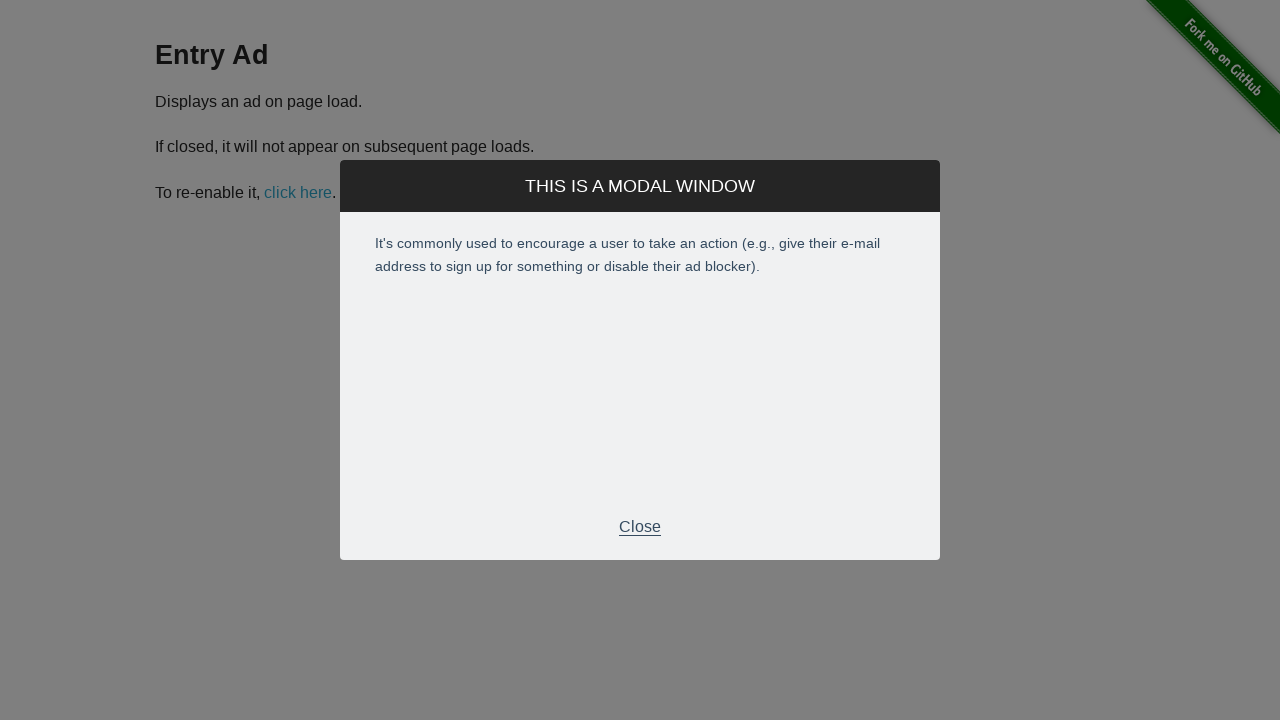

Clicked modal footer button to close the entry ad at (640, 527) on .modal-footer
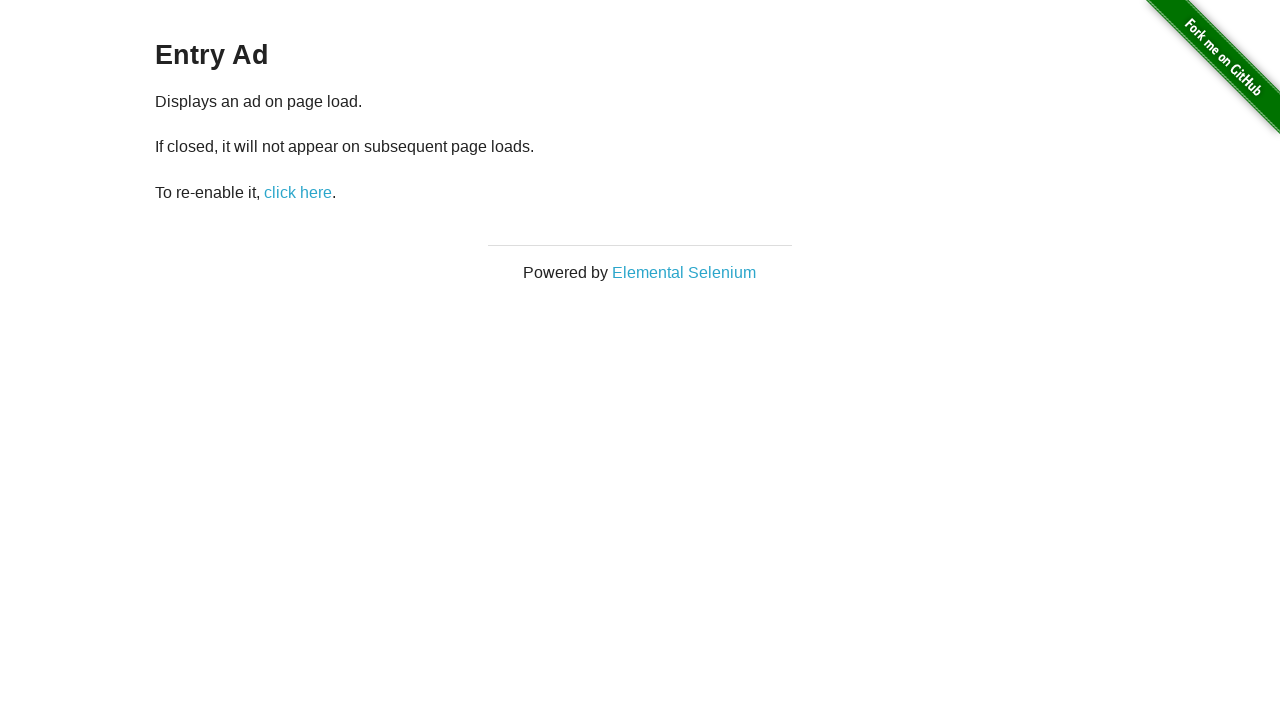

Entry ad modal closed and is no longer visible
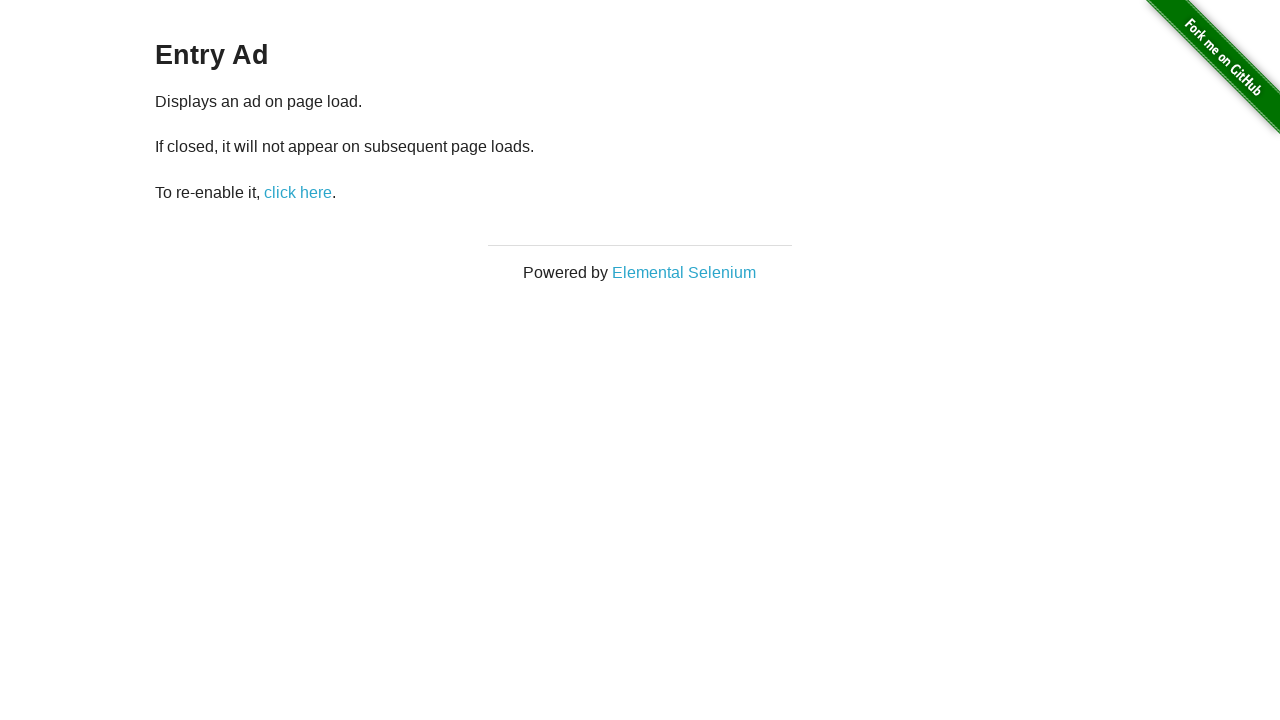

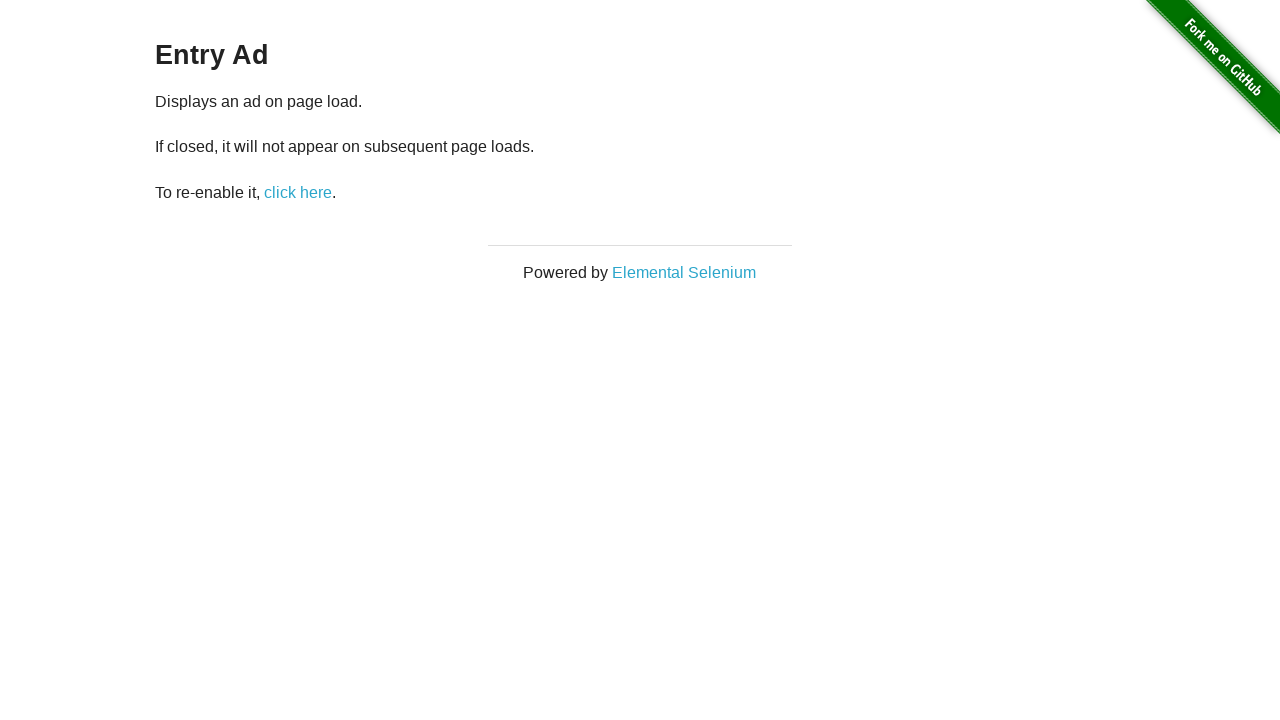